Tests product search functionality by searching for "Canon EOS 5D" camera on the homepage and verifying the search results page title

Starting URL: https://awesomeqa.com/ui/

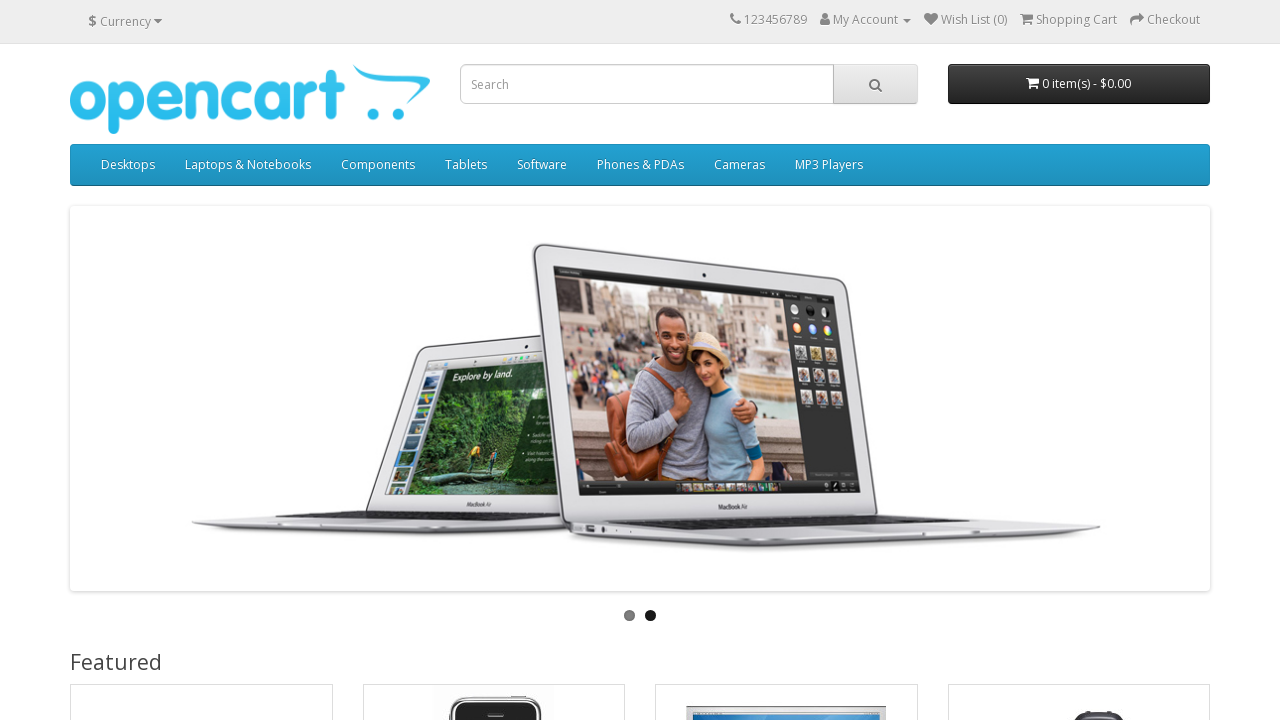

Filled search input field with 'Canon EOS 5D' on input[name='search']
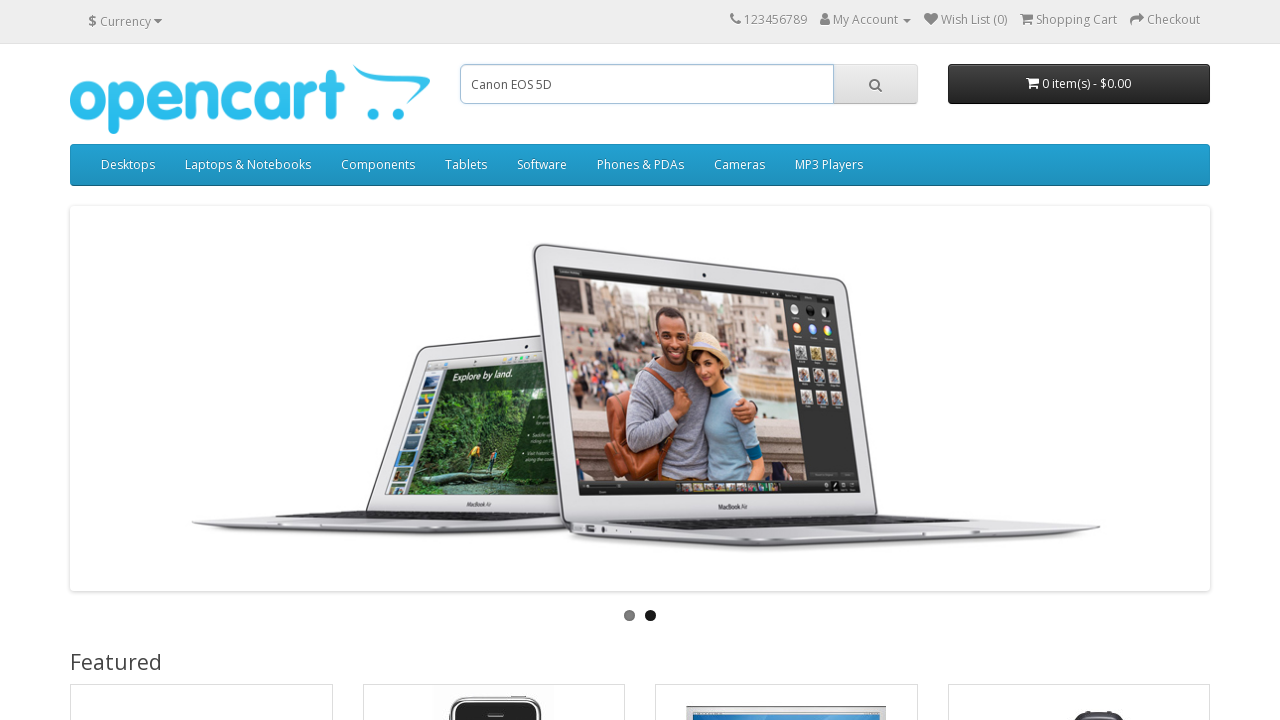

Clicked search button to submit the search query at (875, 84) on button.btn-default[type='button']
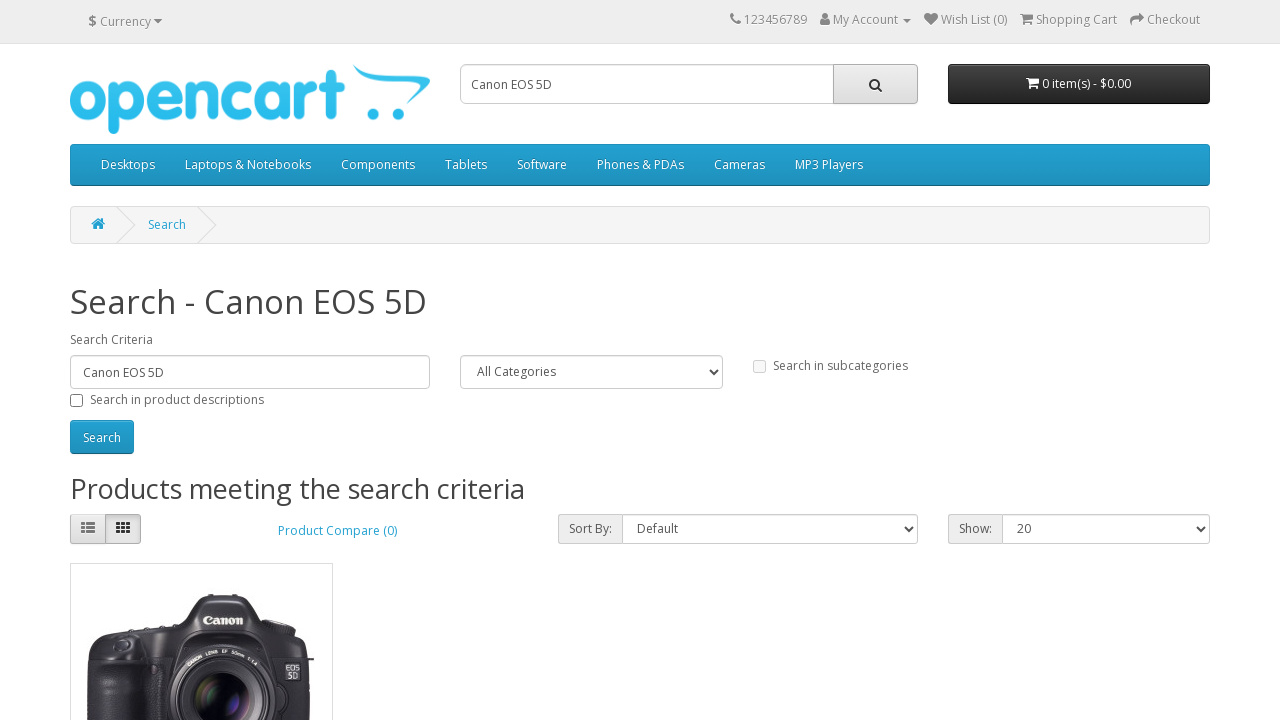

Verified page title is 'Search - Canon EOS 5D'
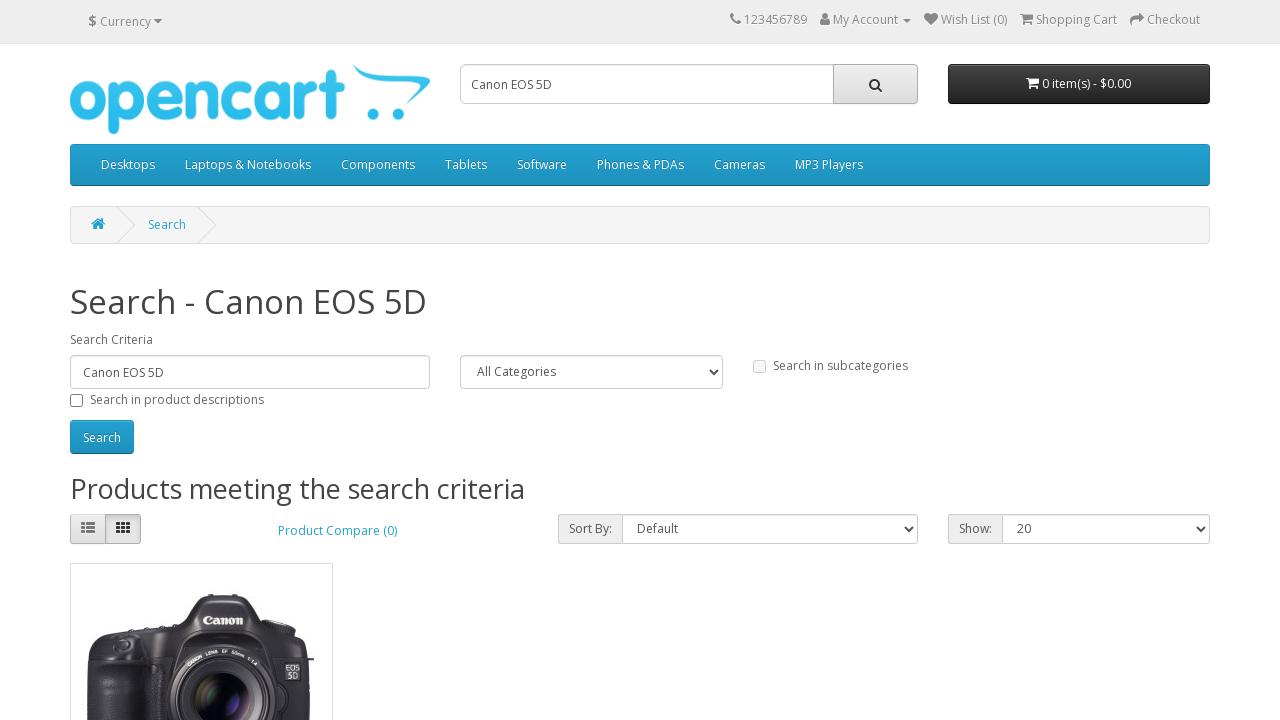

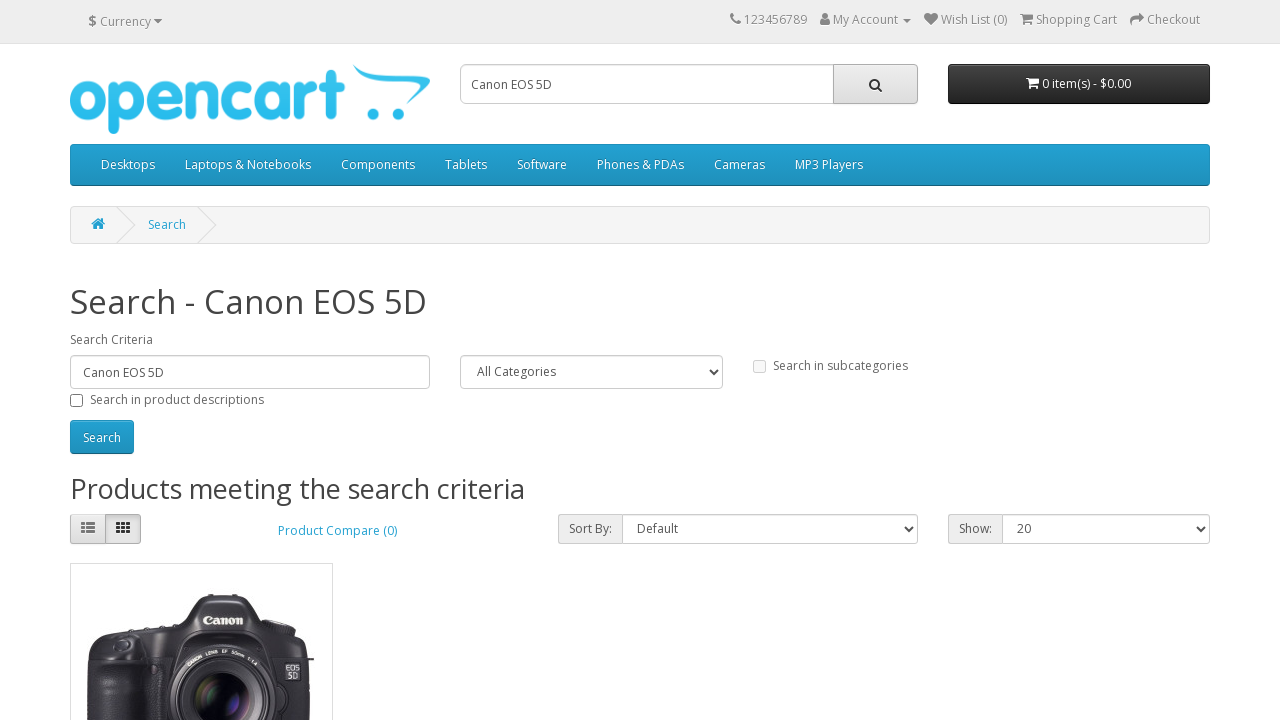